Opens a popup window from the main page and maximizes the popup window after switching to it

Starting URL: https://omayo.blogspot.com/

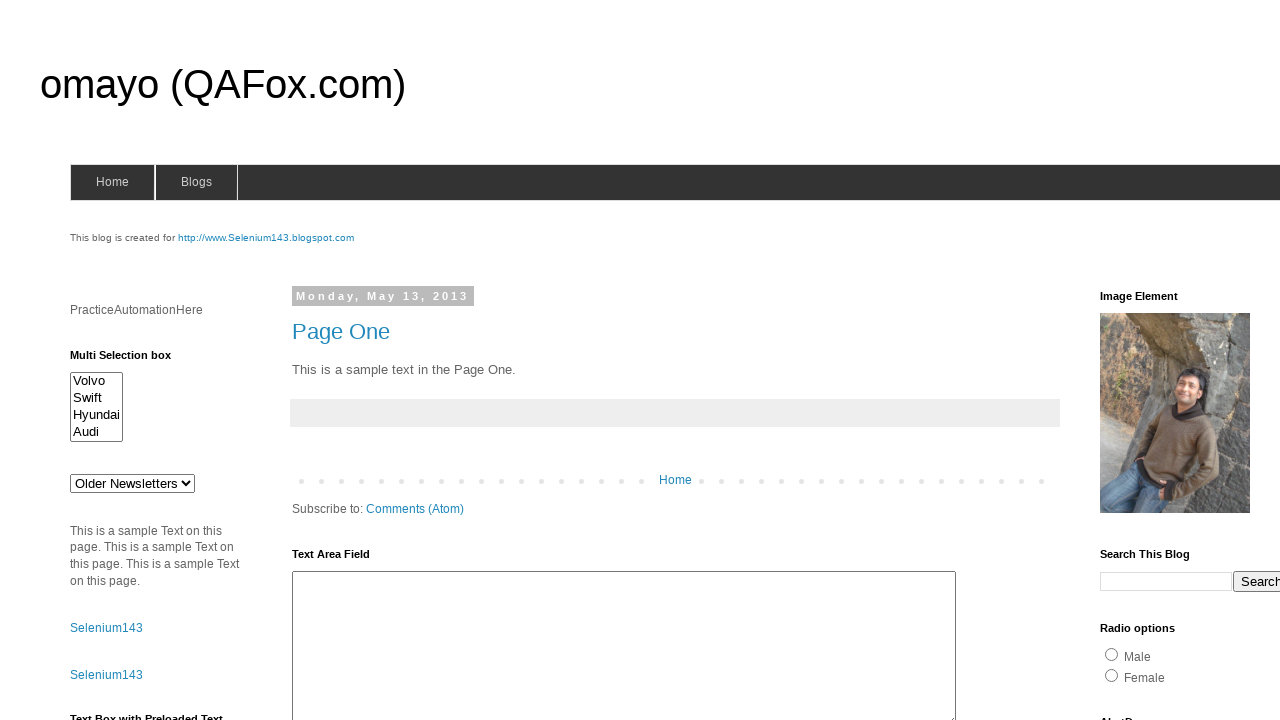

Clicked link to open popup window at (132, 360) on xpath=//a[.='Open a popup window']
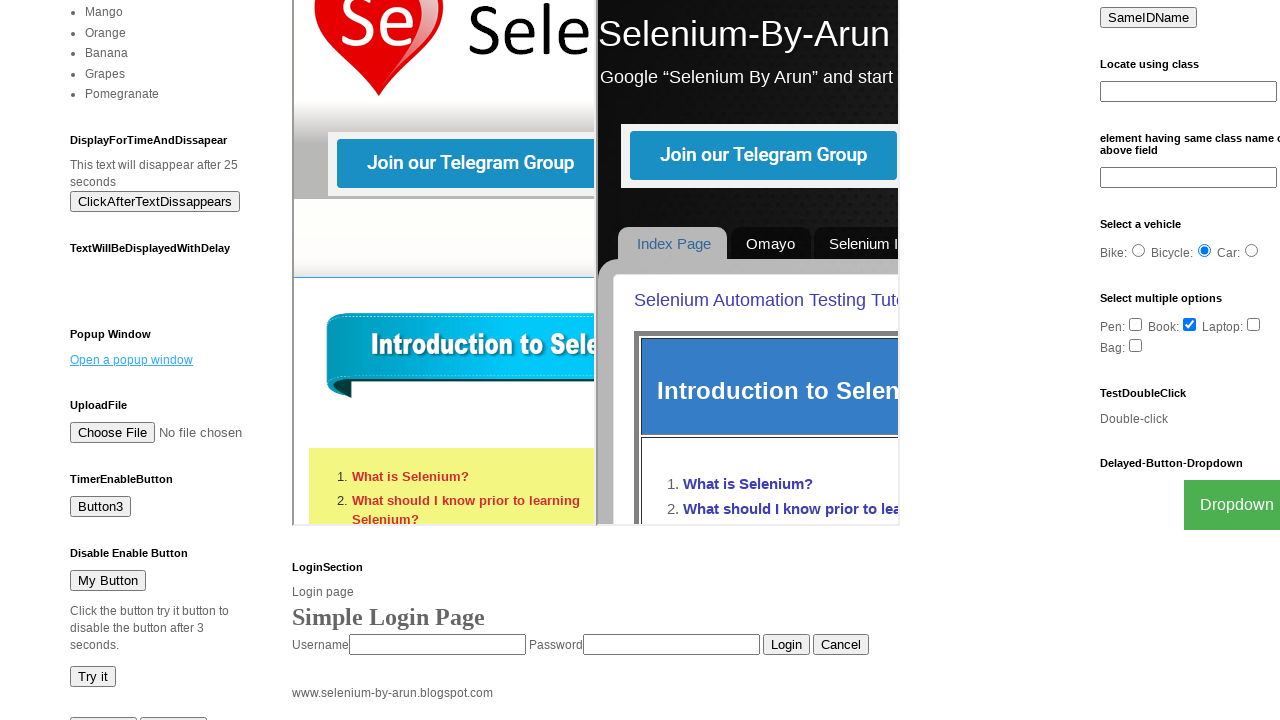

Popup window opened and captured
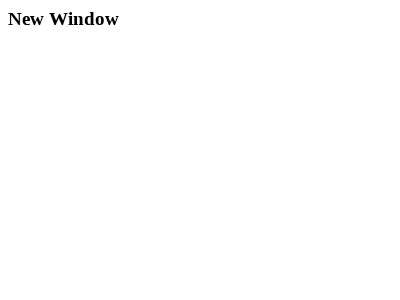

Switched to popup window and brought it to front
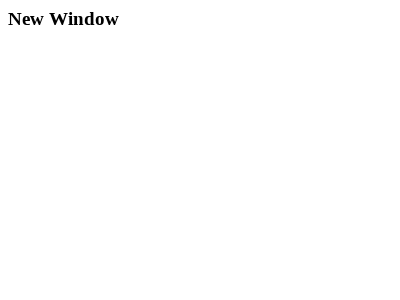

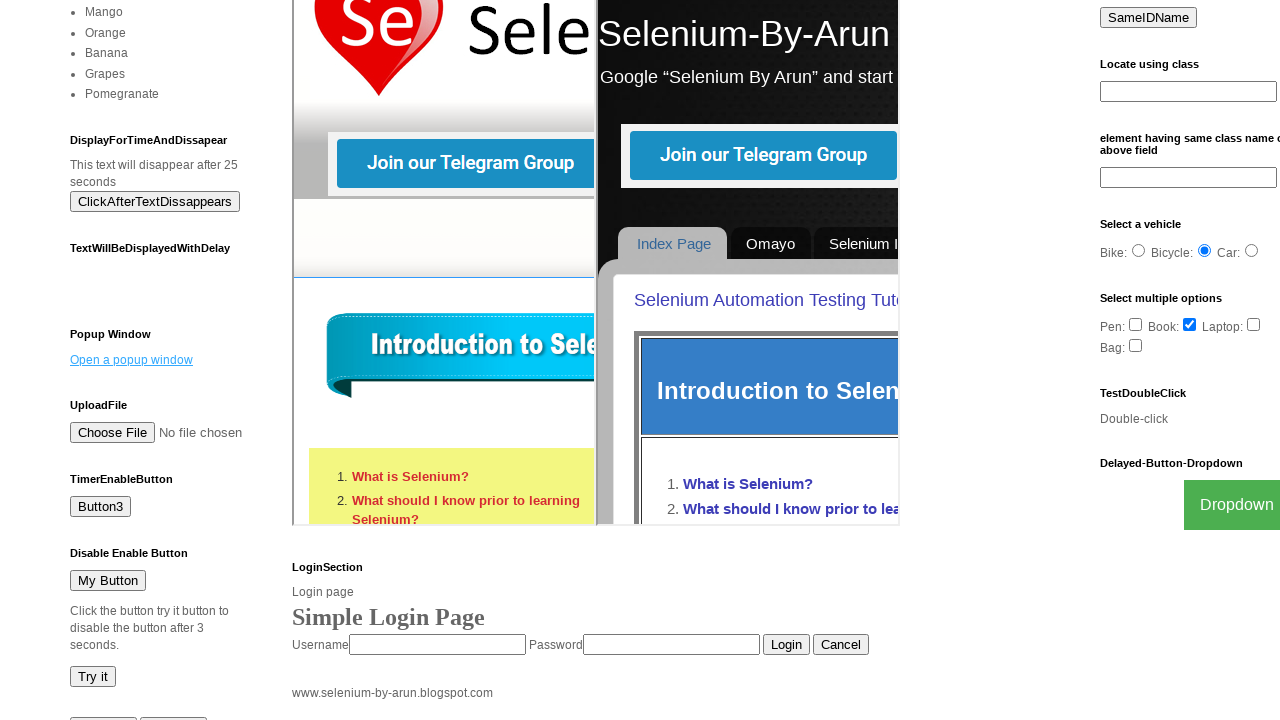